Tests left click functionality by clicking a button and verifying the dynamic click message appears

Starting URL: https://demoqa.com/buttons/

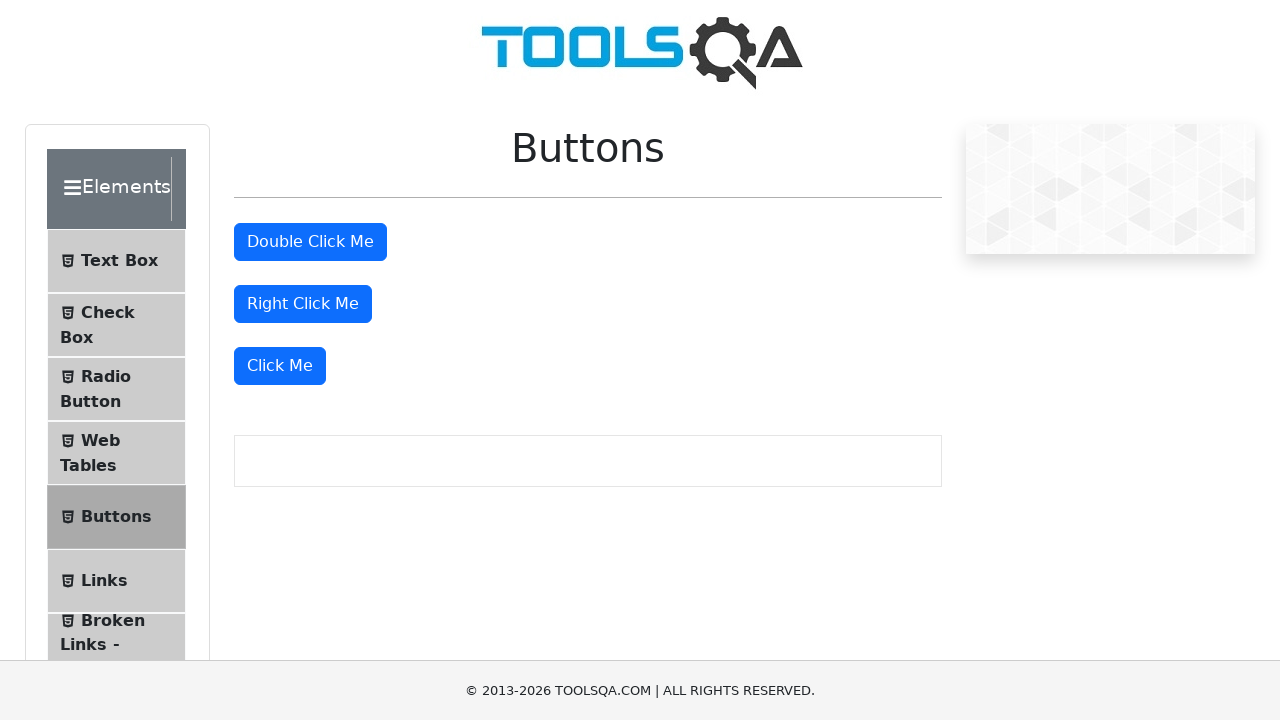

Waited for primary buttons to be visible
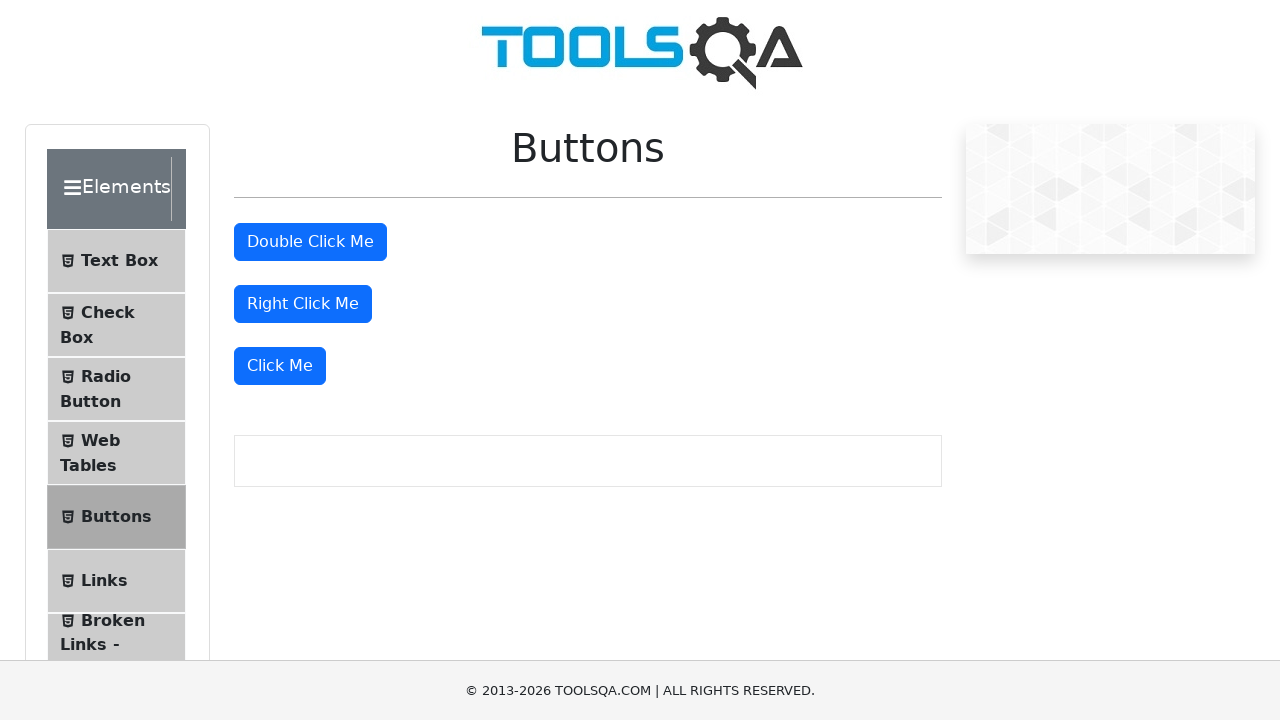

Clicked the 'Click Me' button at (280, 366) on xpath=//button[text()='Click Me']
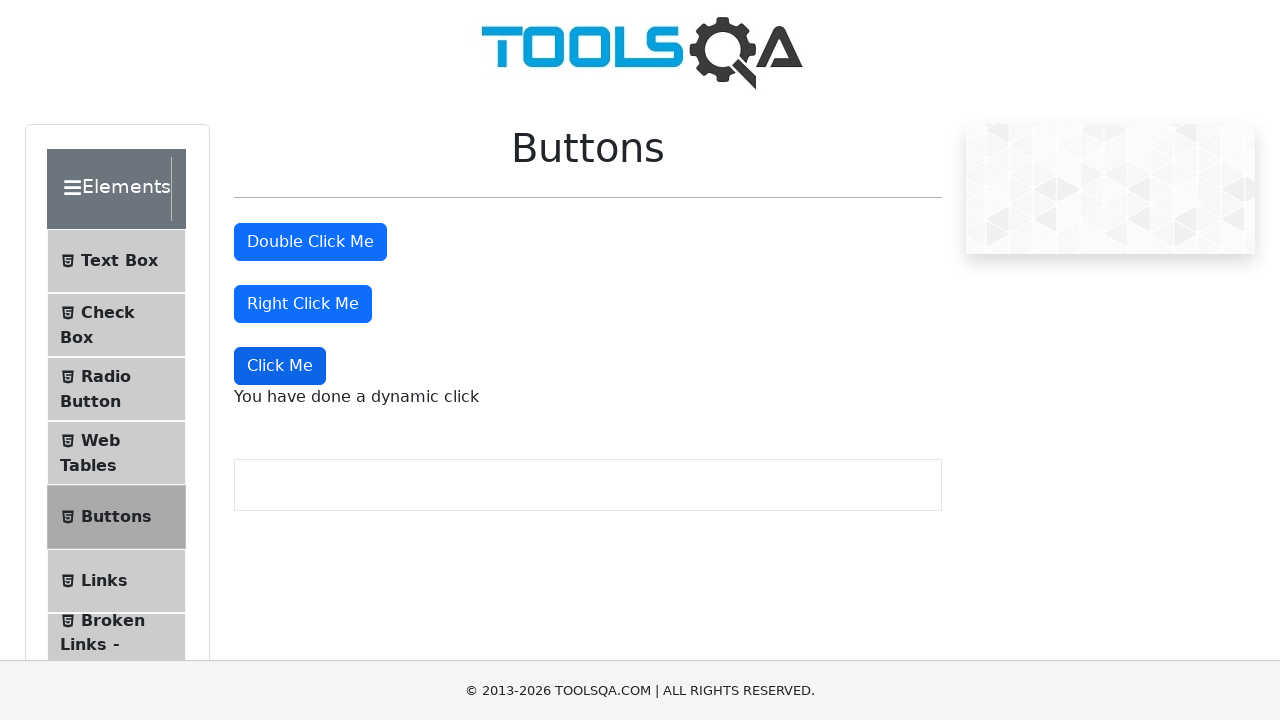

Dynamic click message element became visible
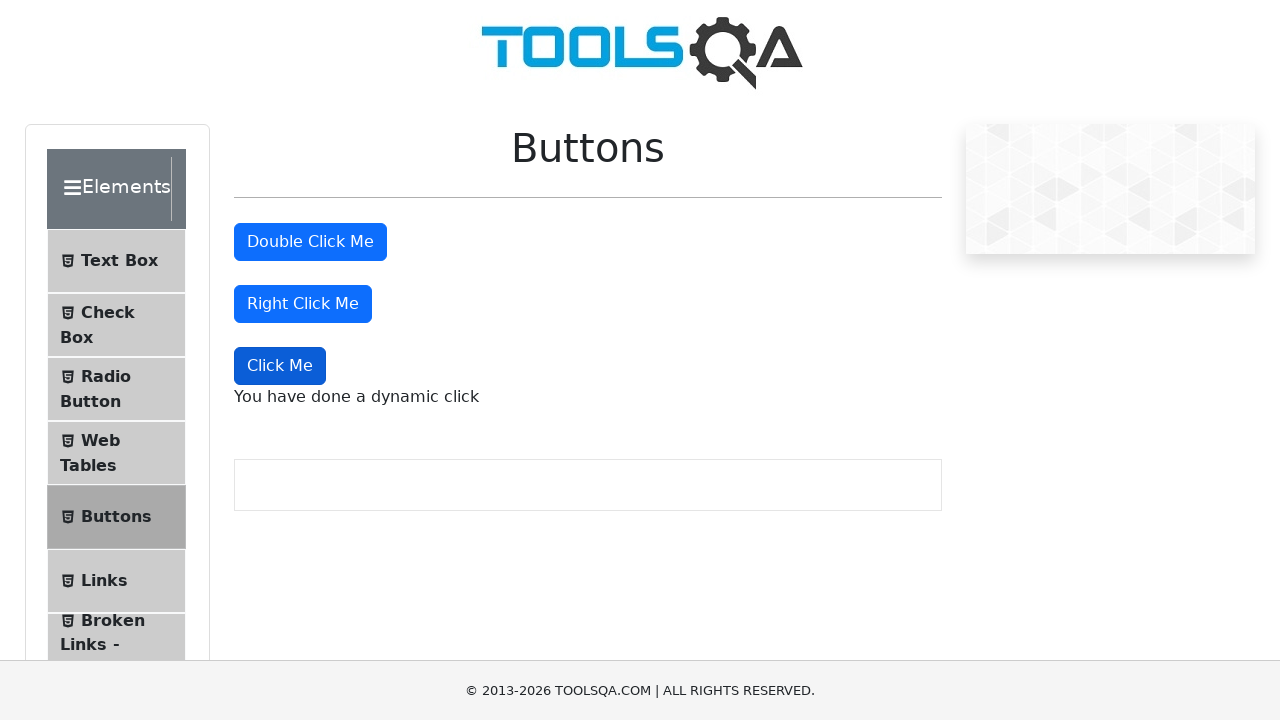

Verified that the dynamic click message displays 'You have done a dynamic click'
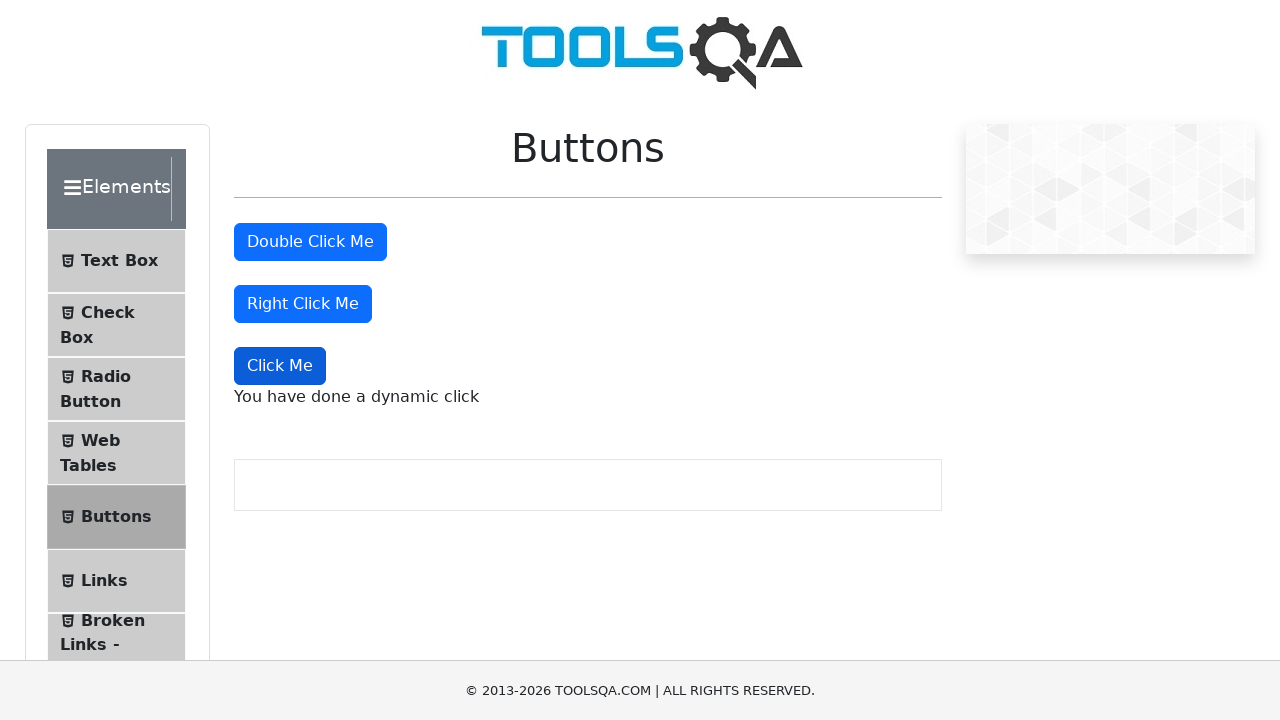

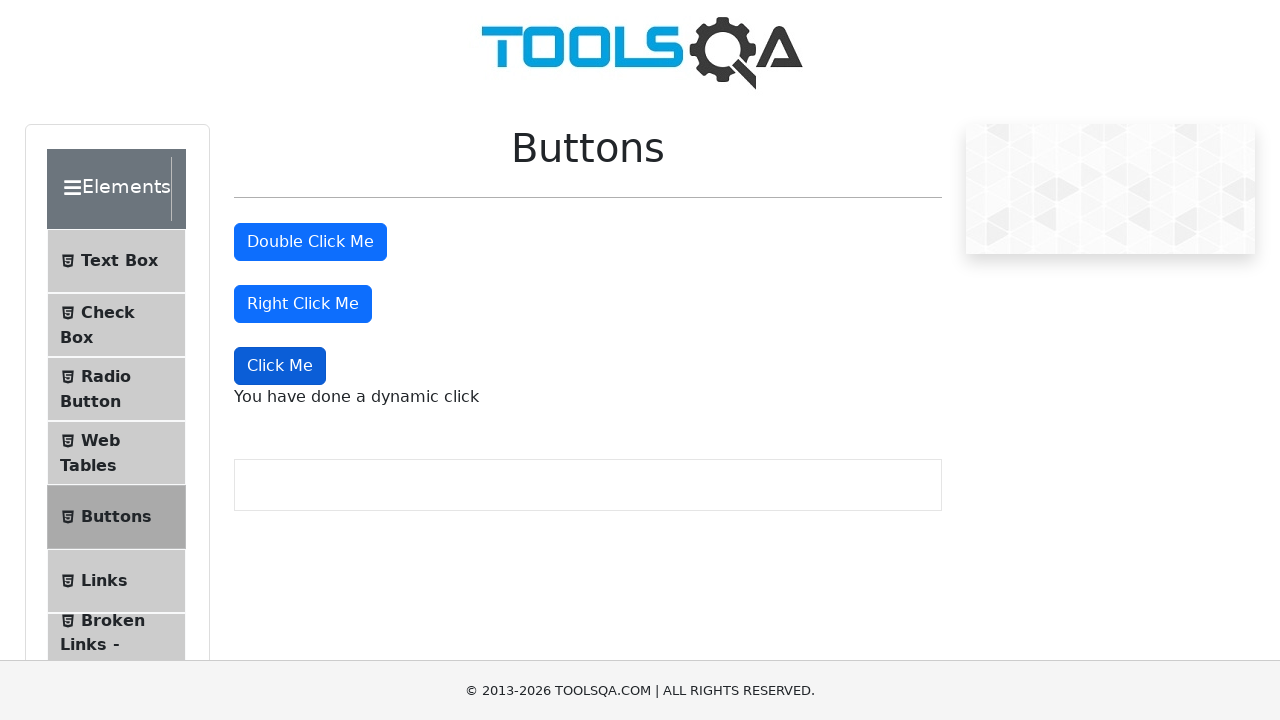